Tests that the counter displays the current number of todo items as they are added

Starting URL: https://demo.playwright.dev/todomvc

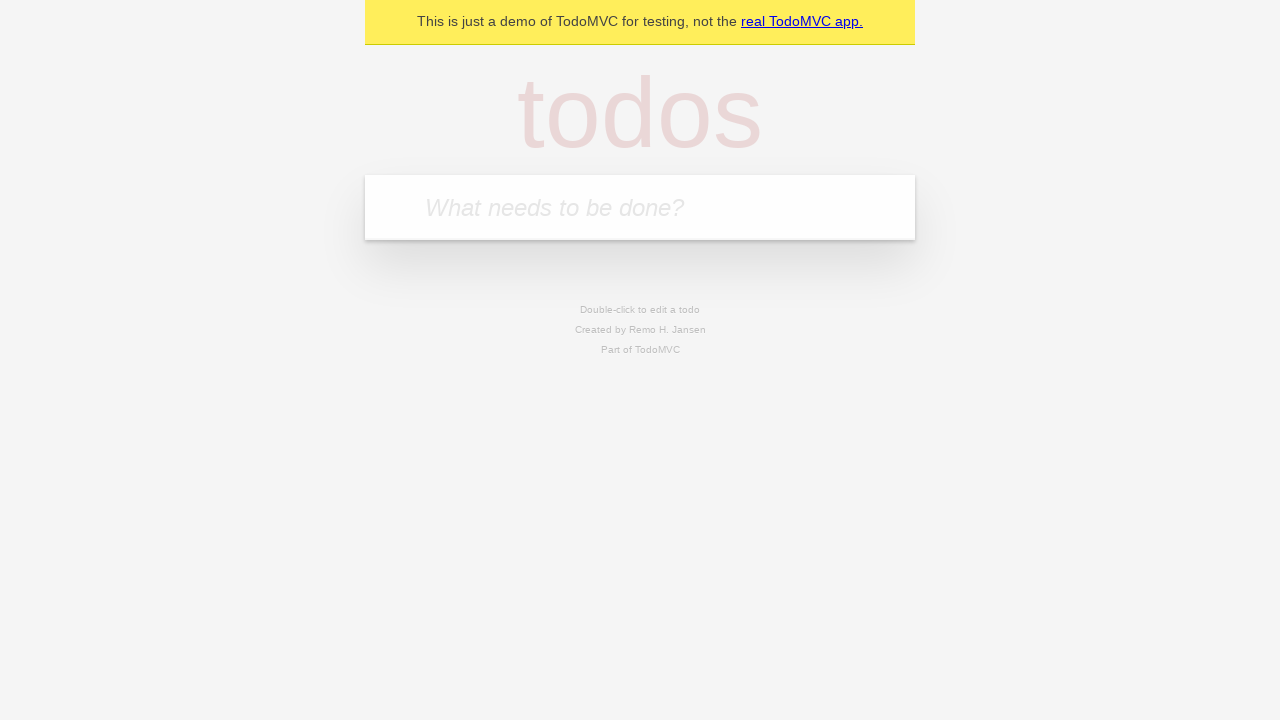

Filled todo input with 'buy some cheese' on internal:attr=[placeholder="What needs to be done?"i]
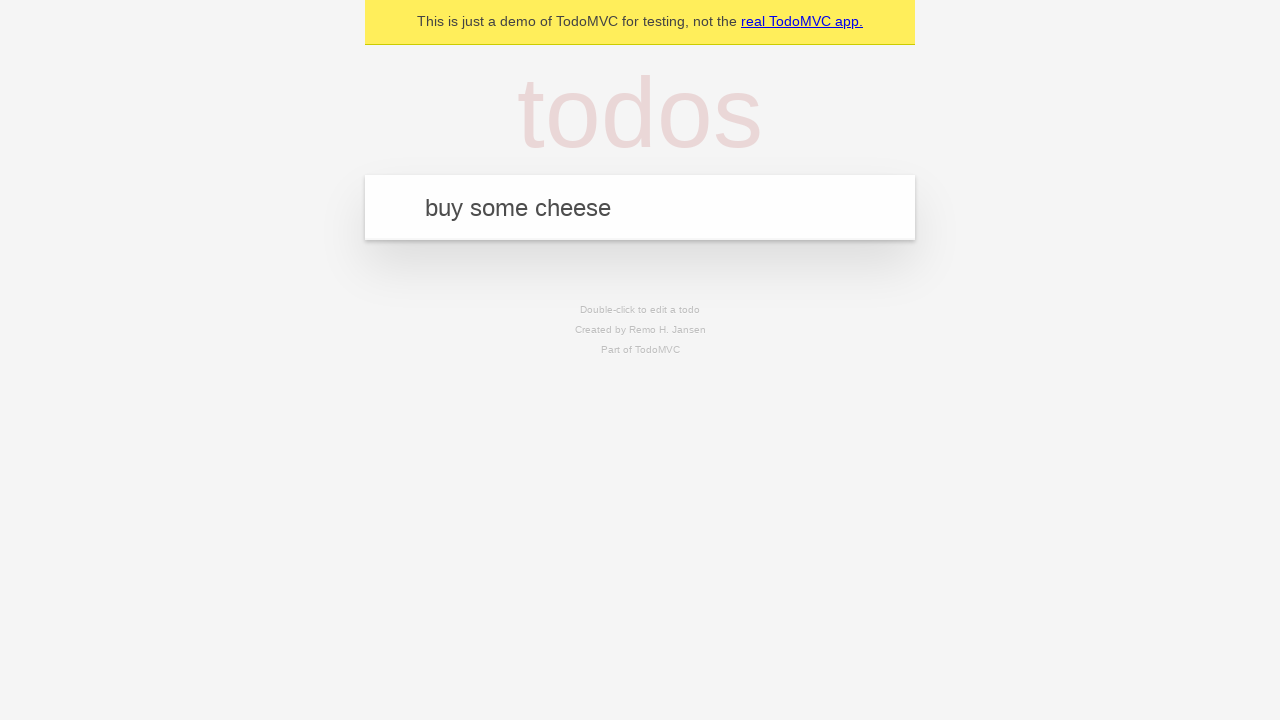

Pressed Enter to create first todo item on internal:attr=[placeholder="What needs to be done?"i]
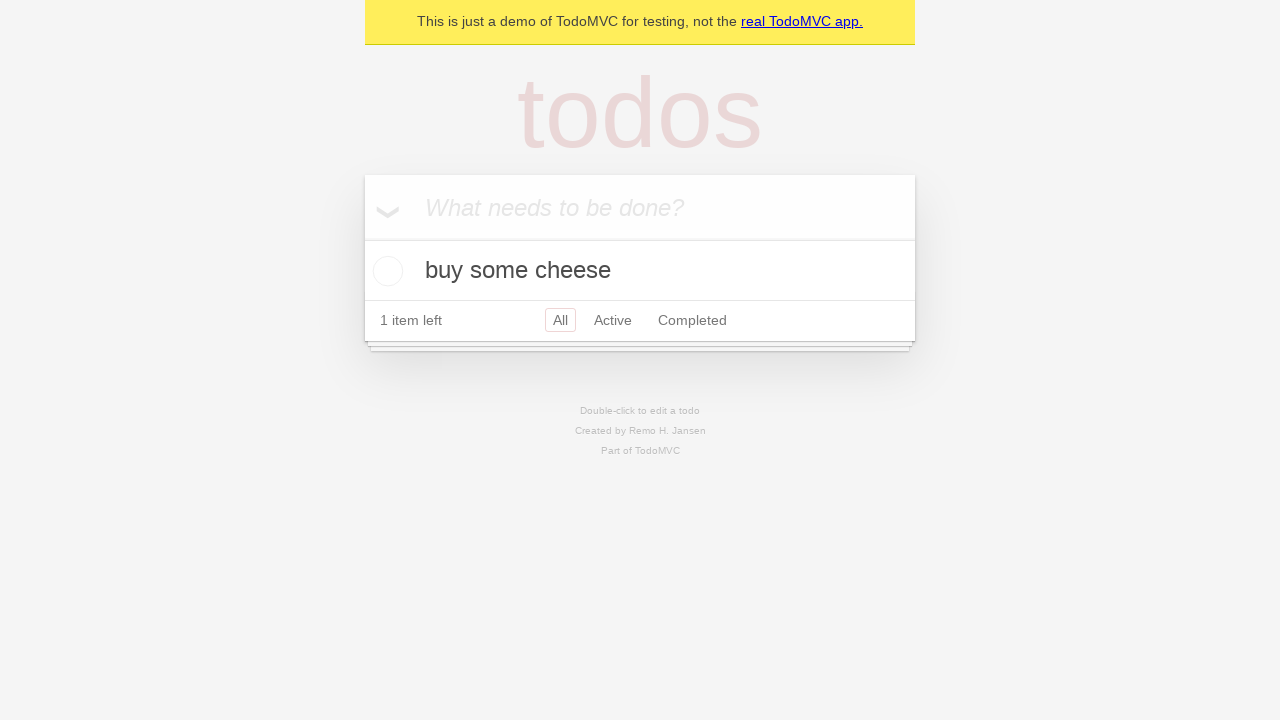

Todo counter element loaded
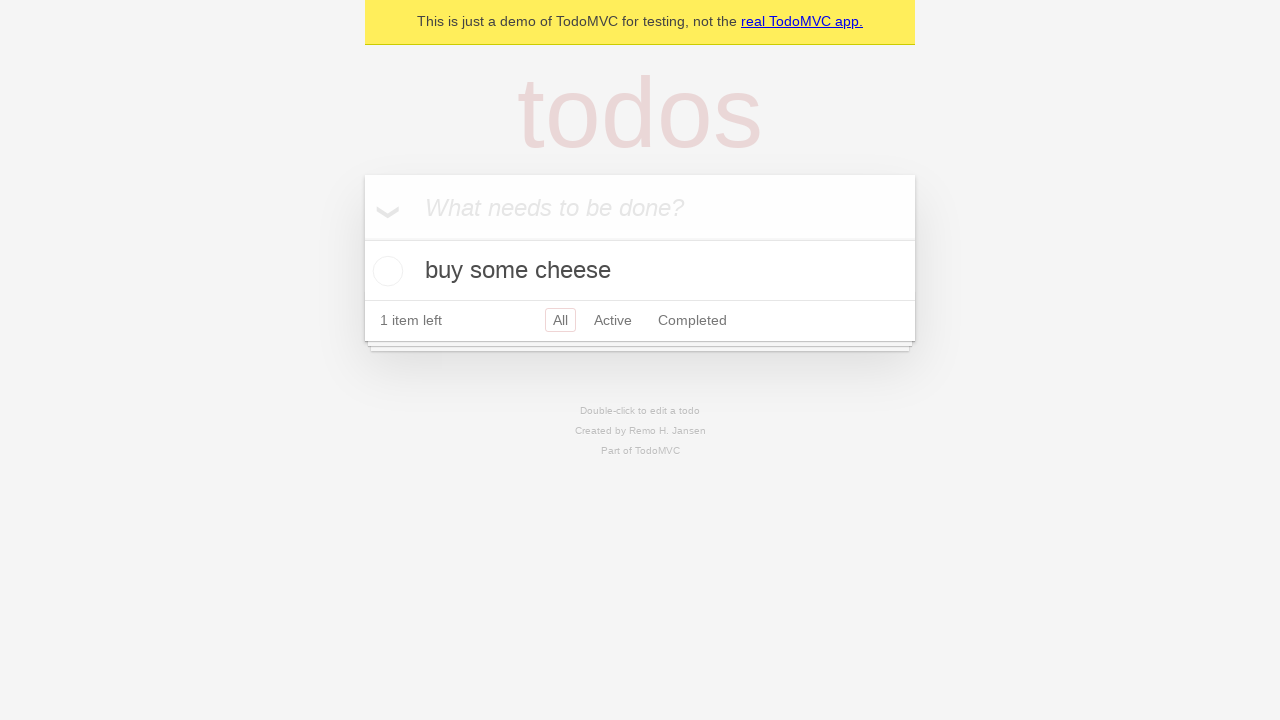

Filled todo input with 'feed the cat' on internal:attr=[placeholder="What needs to be done?"i]
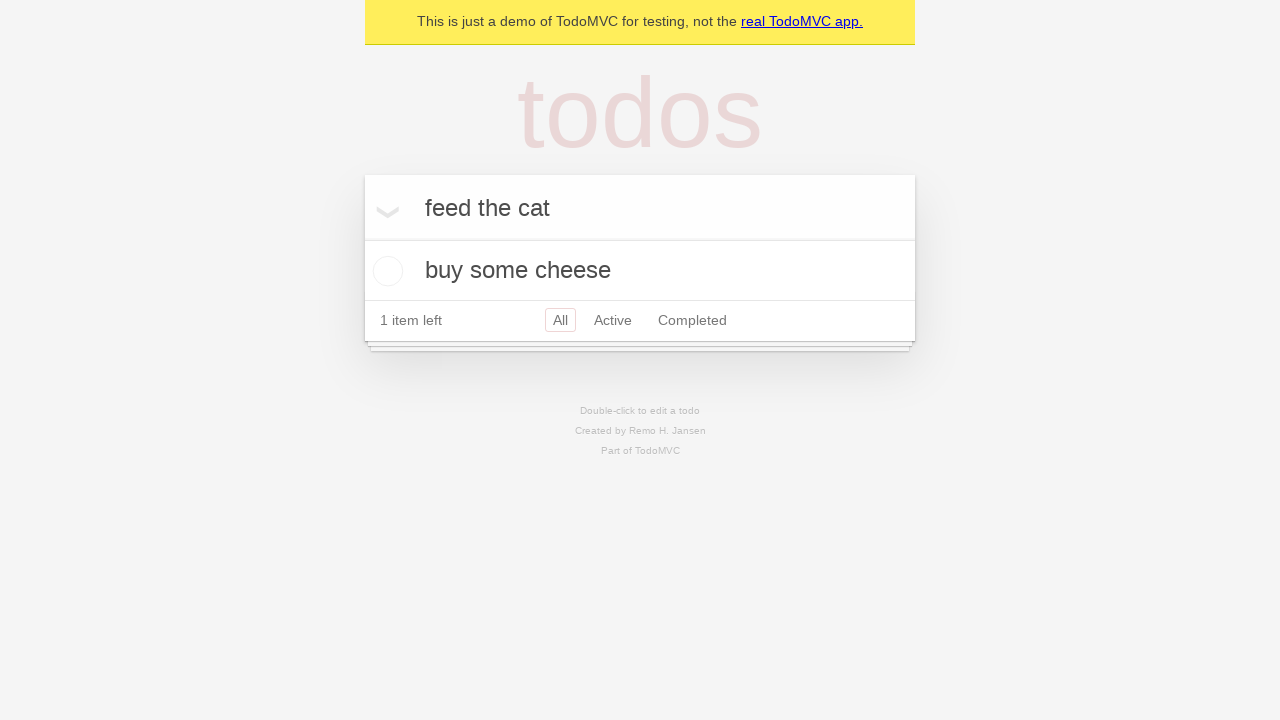

Pressed Enter to create second todo item on internal:attr=[placeholder="What needs to be done?"i]
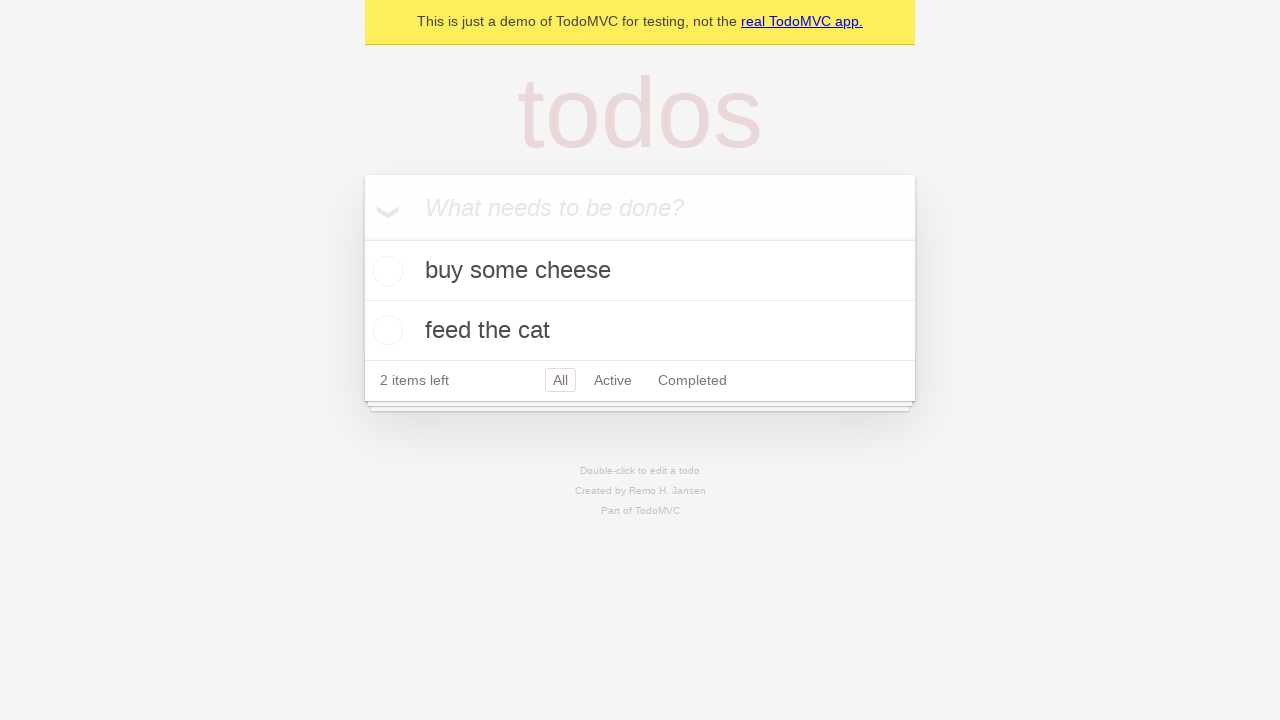

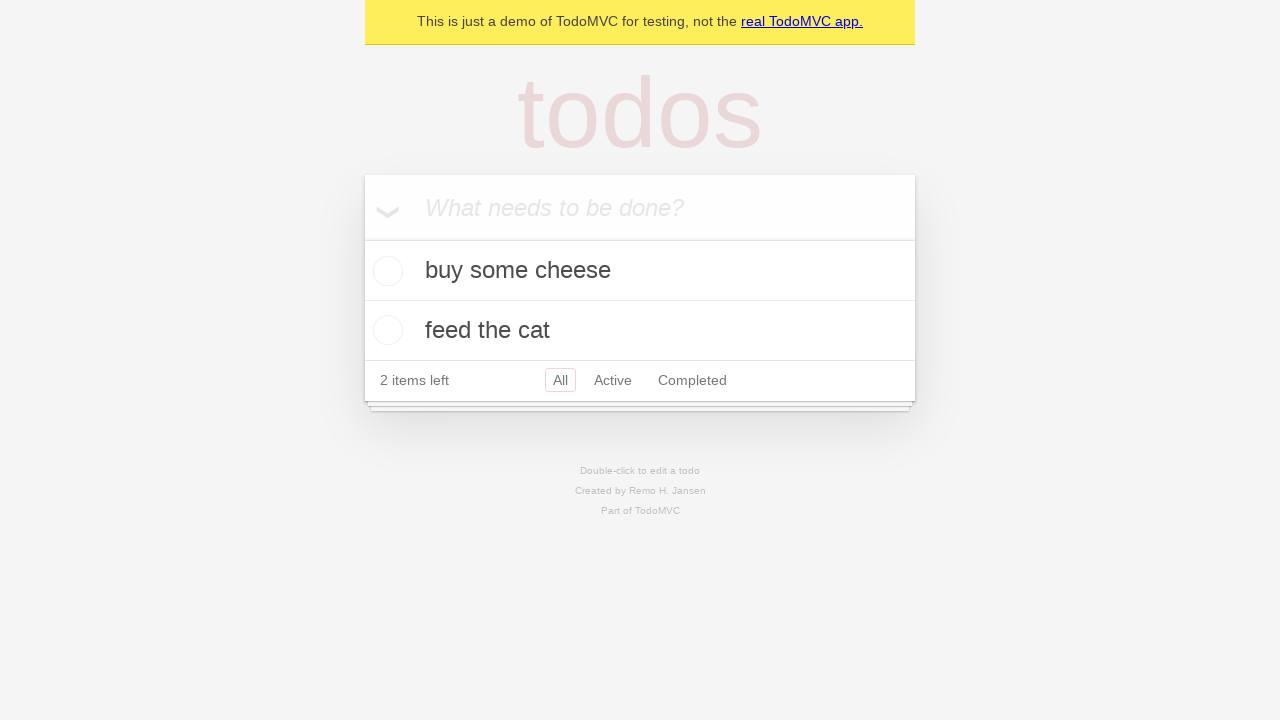